Tests form validation when editing a record with invalid data types - entering incorrect email format and text in age field.

Starting URL: https://demoqa.com/webtables

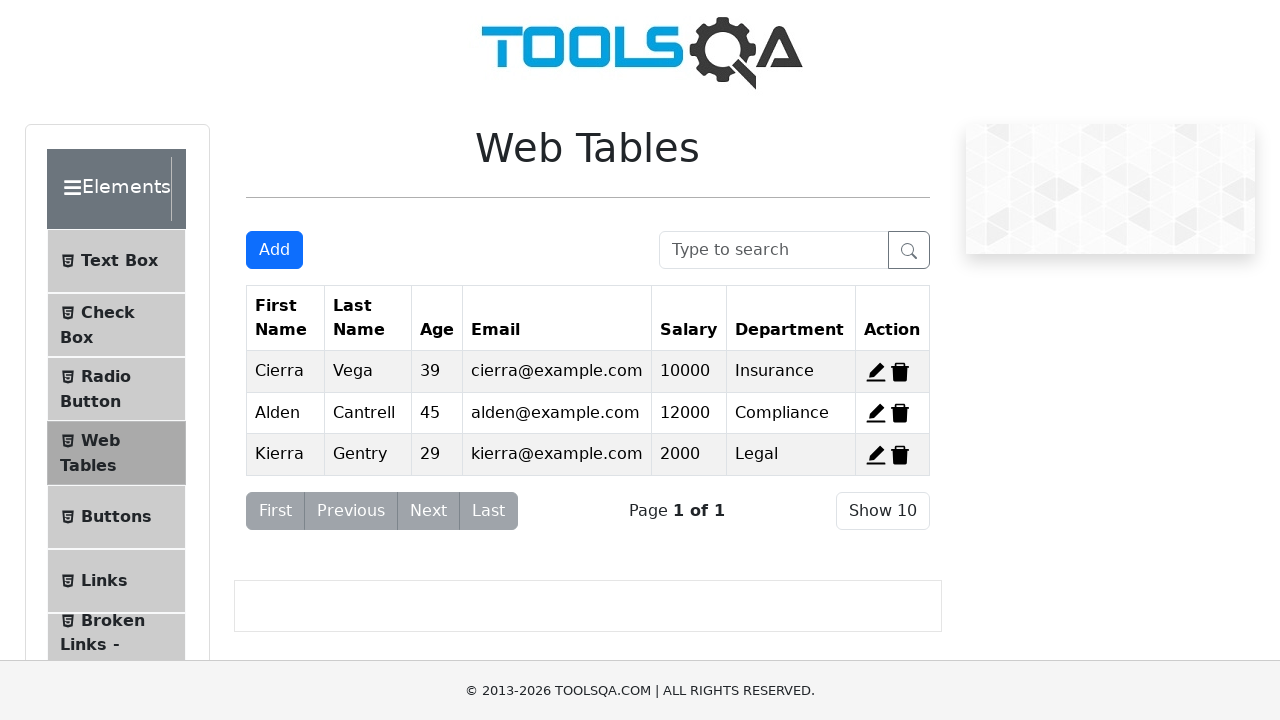

Clicked edit button for record 2 at (876, 413) on #edit-record-2
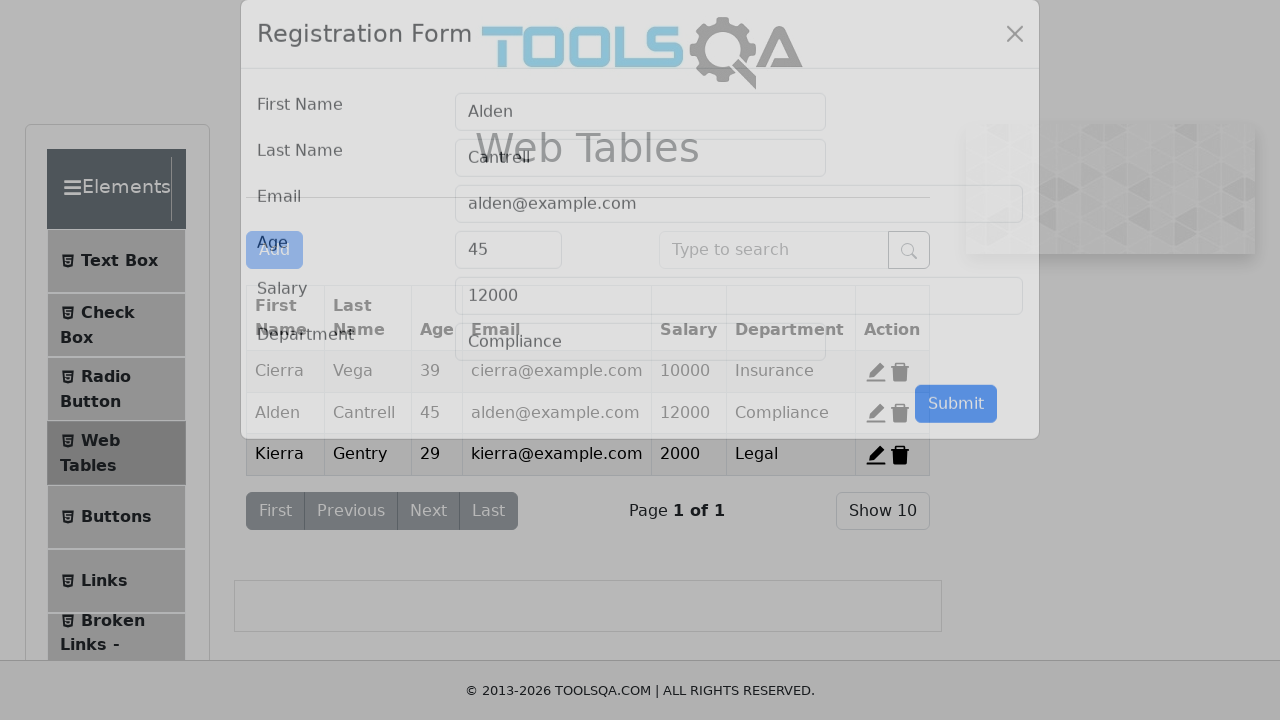

Cleared email field on #userEmail
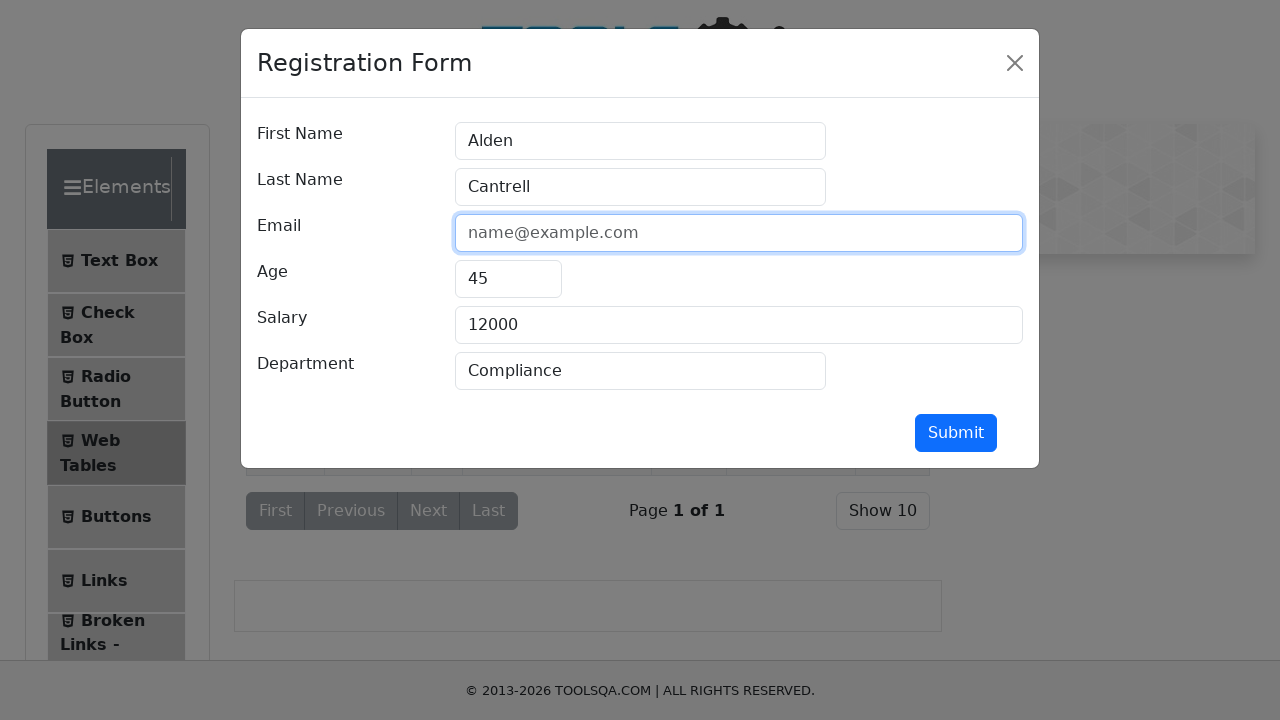

Filled email field with invalid format 'Nguuyengmail.hehe' on #userEmail
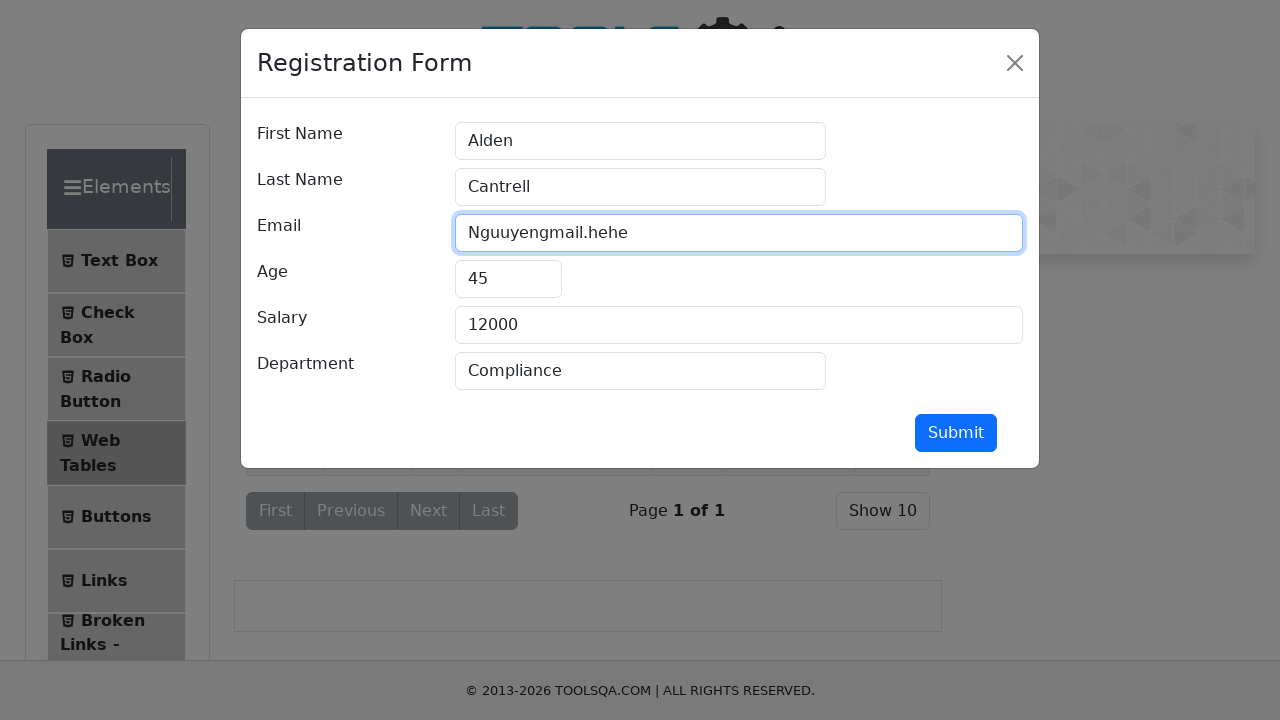

Cleared age field on #age
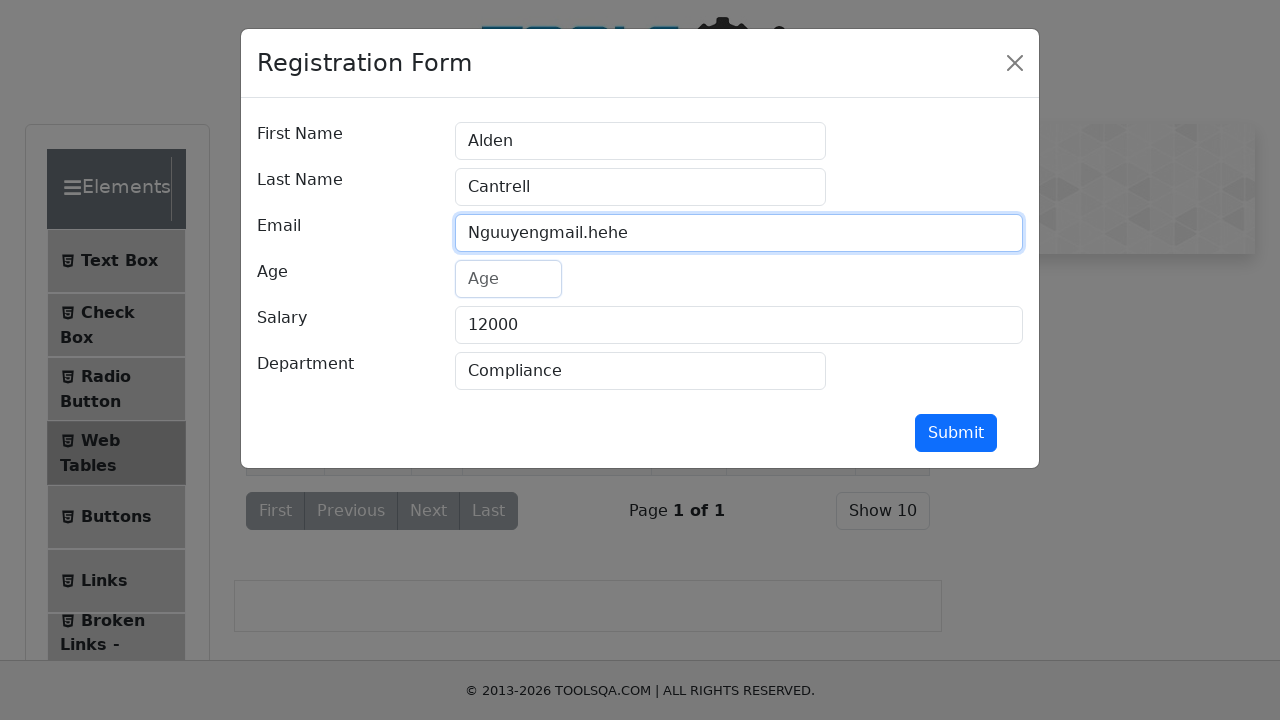

Filled age field with invalid text 'CN' on #age
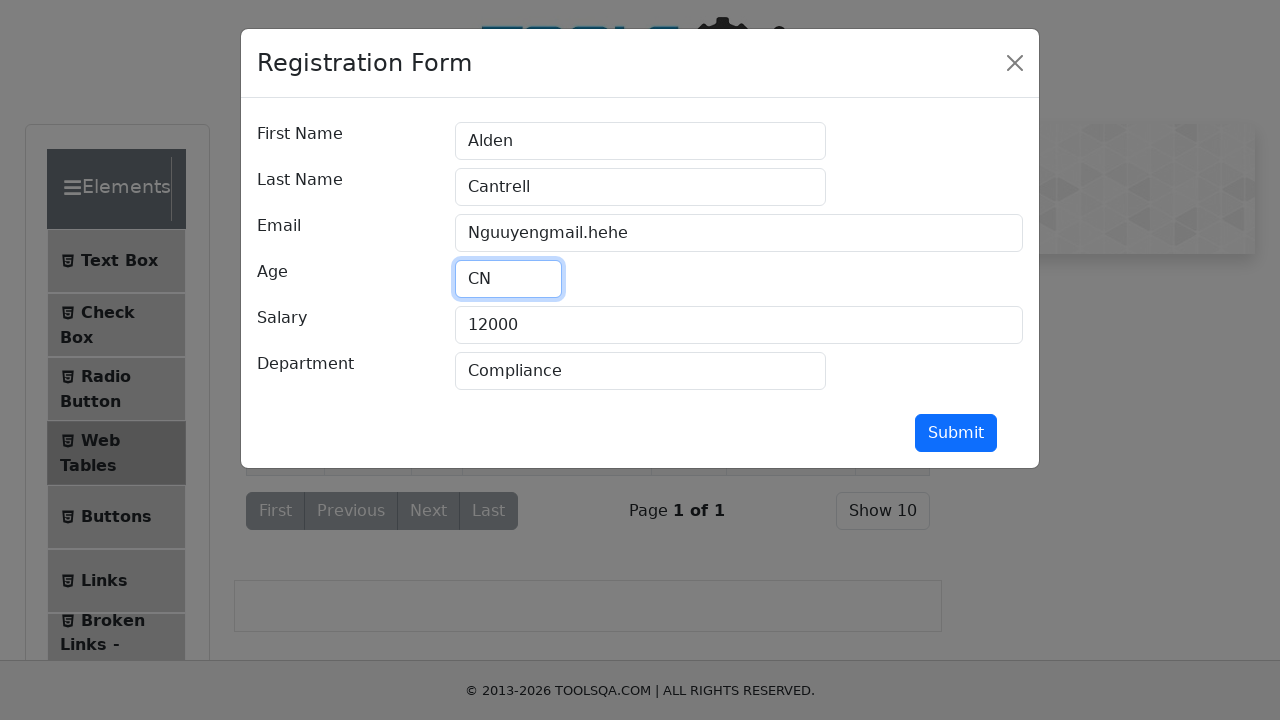

Clicked submit button - form validation should fail with invalid email format and text in age field at (956, 433) on button[type='submit']
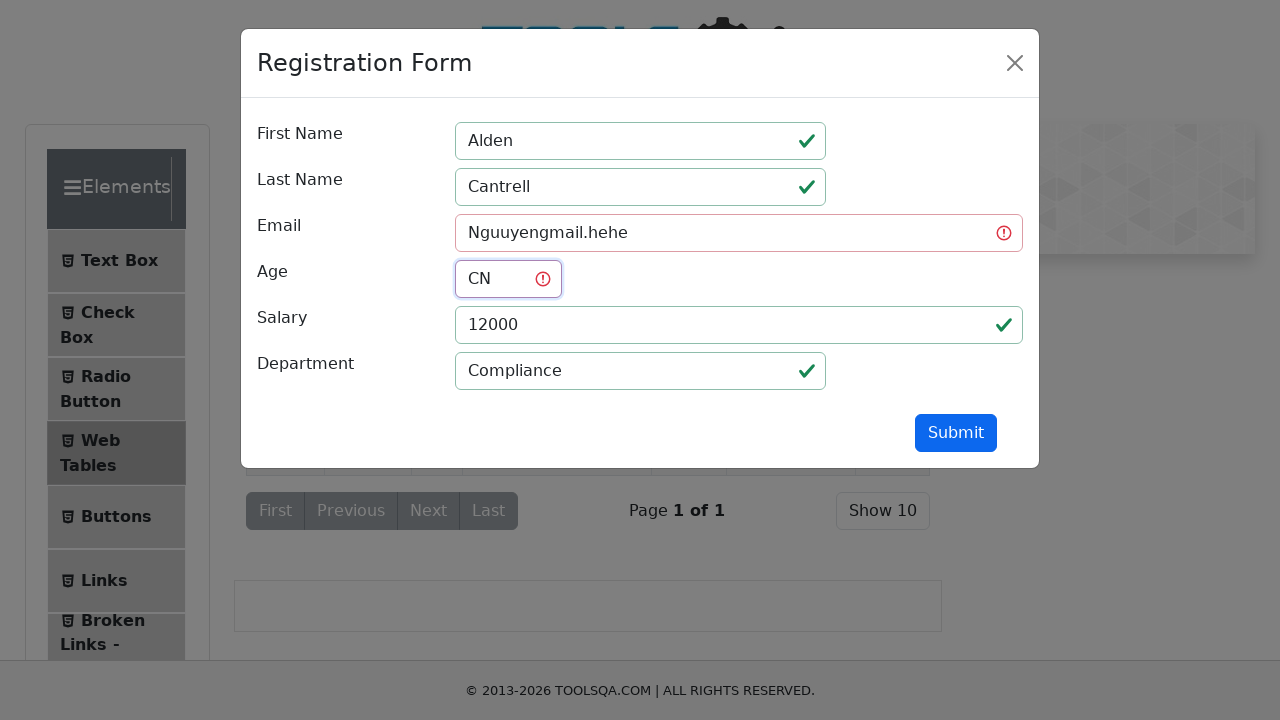

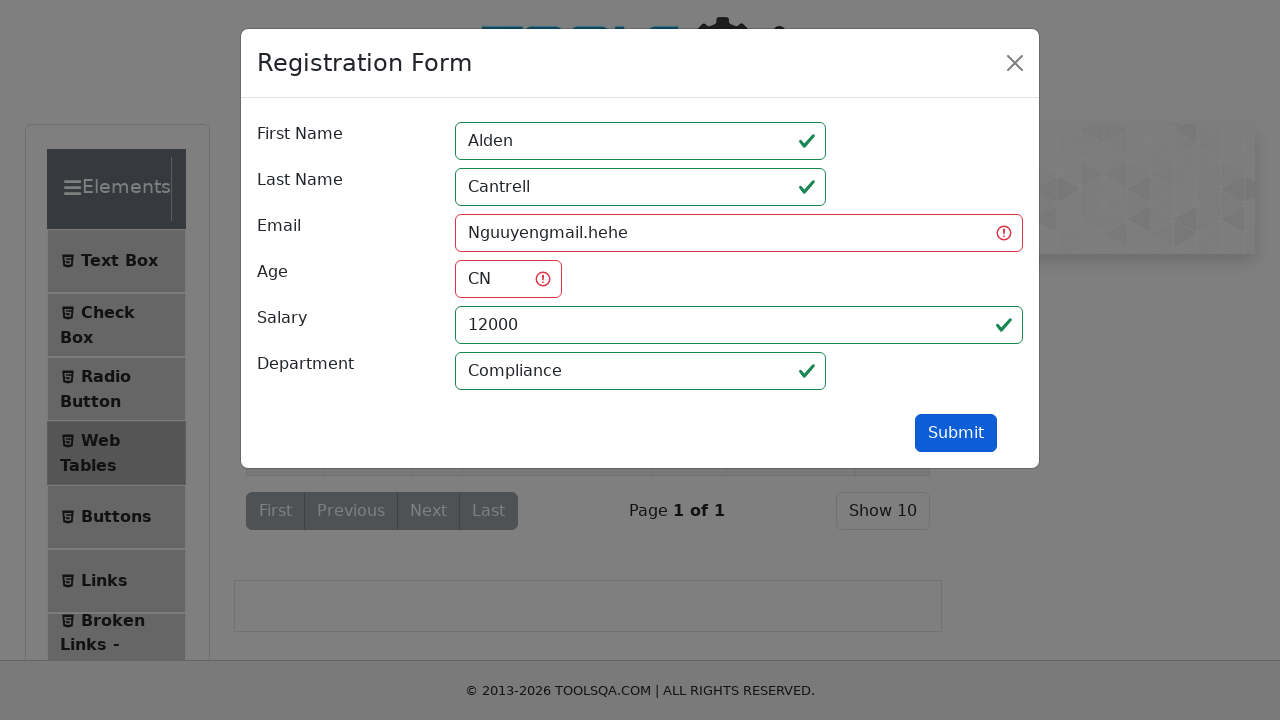